Navigates to the demo table page and verifies that all usernames in table 1 are unique.

Starting URL: http://automationbykrishna.com/

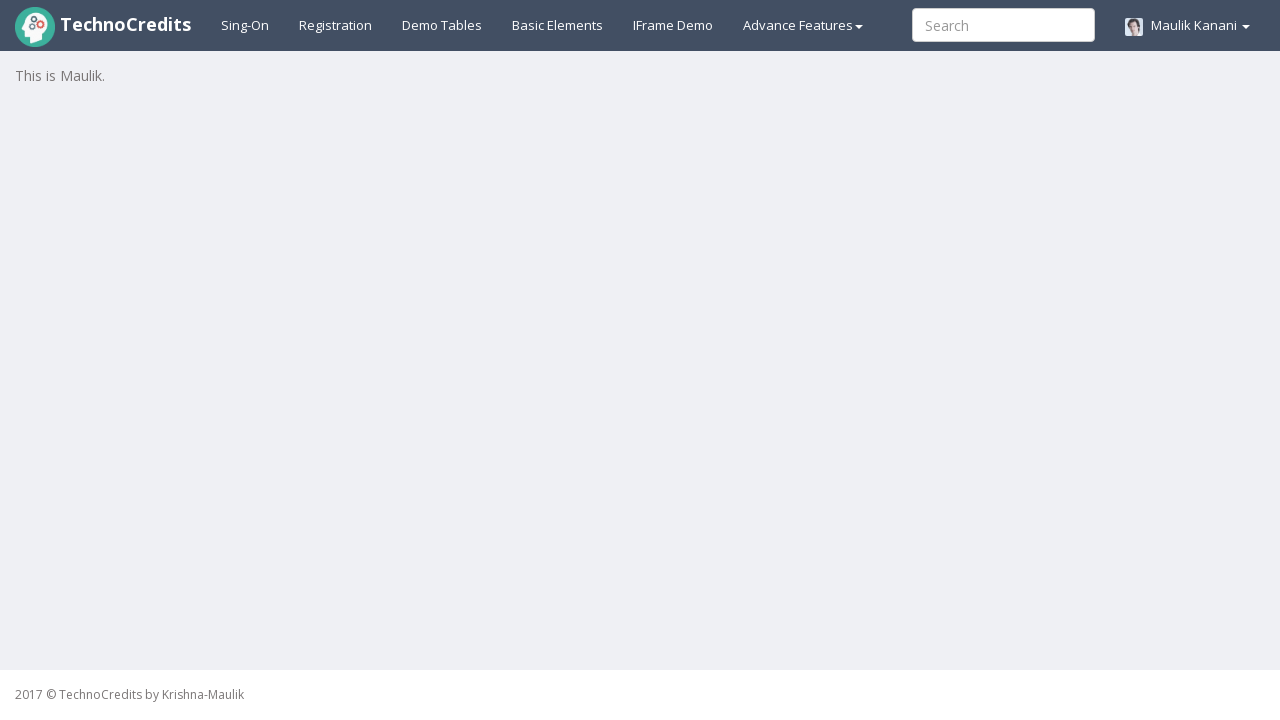

Navigated to automation demo home page
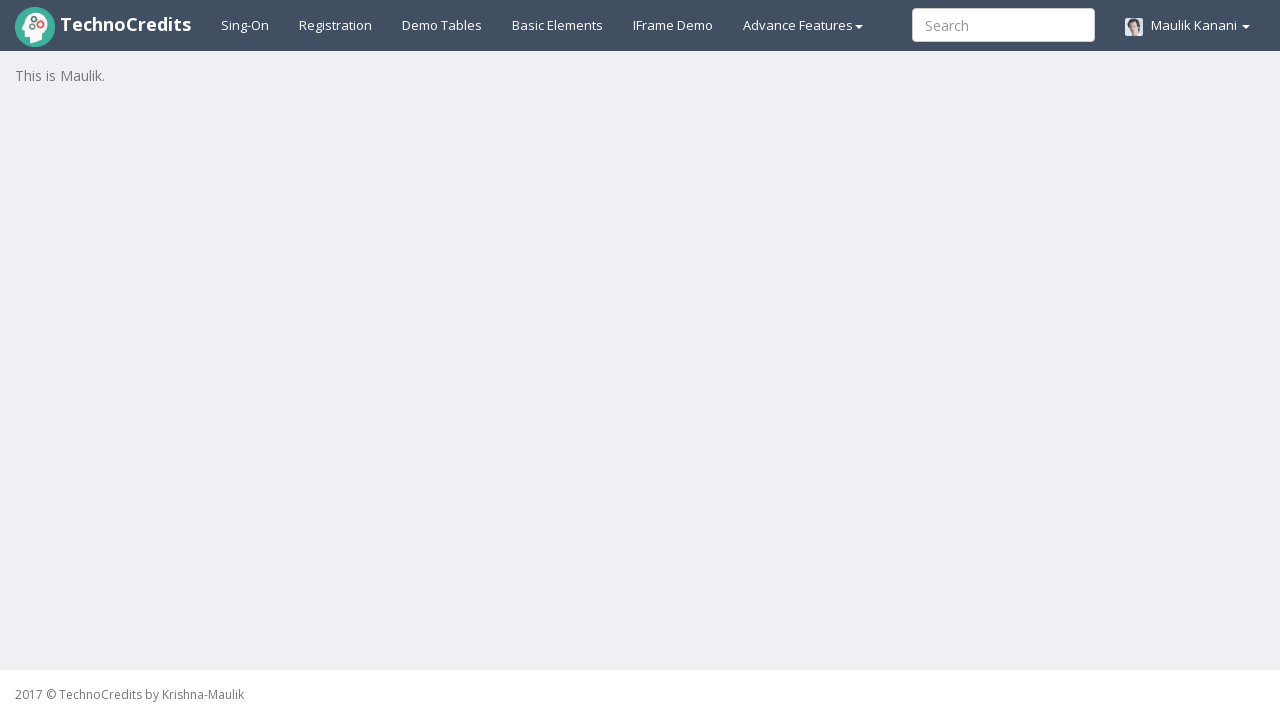

Clicked on demo table link at (442, 25) on a#demotable
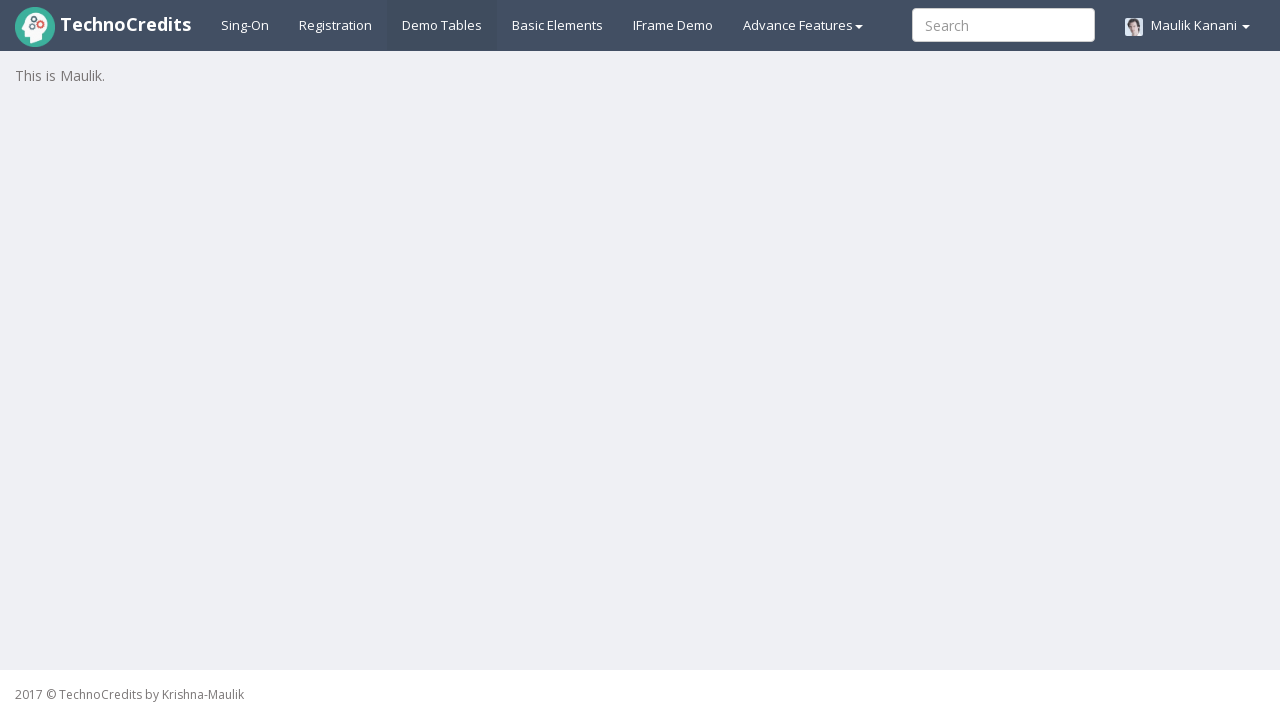

Table 1 loaded successfully
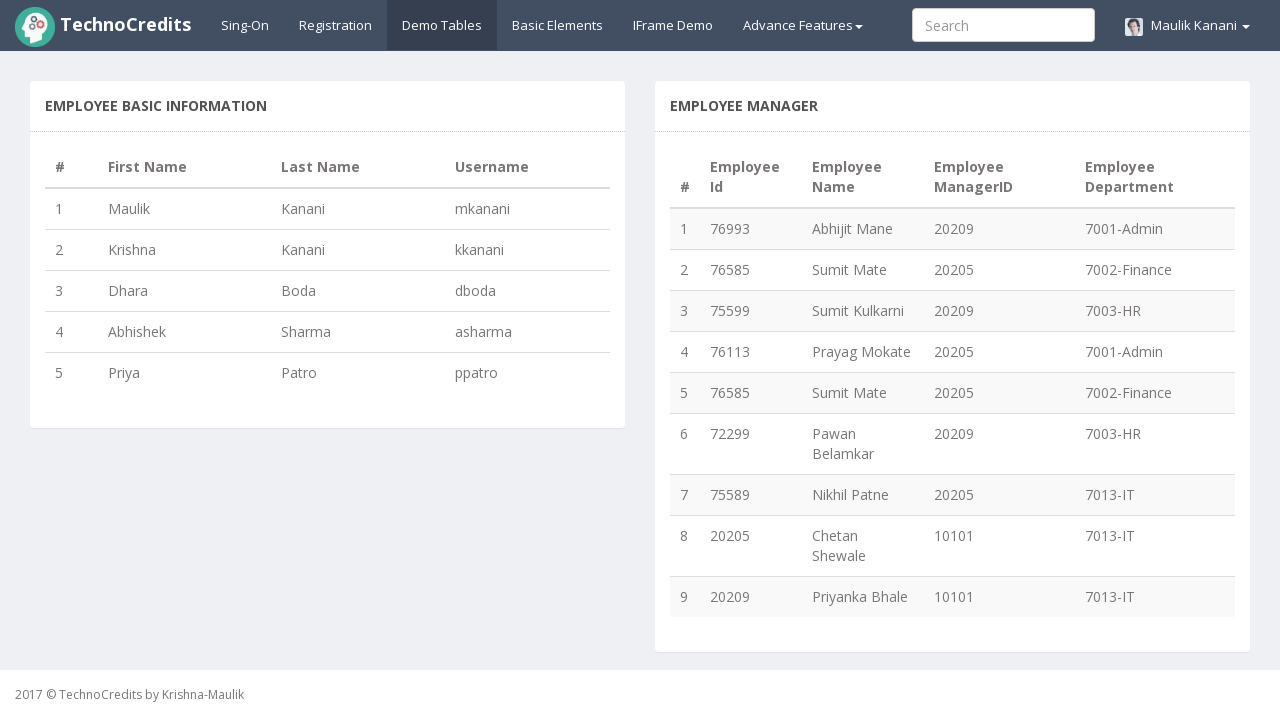

Retrieved all usernames from table 1
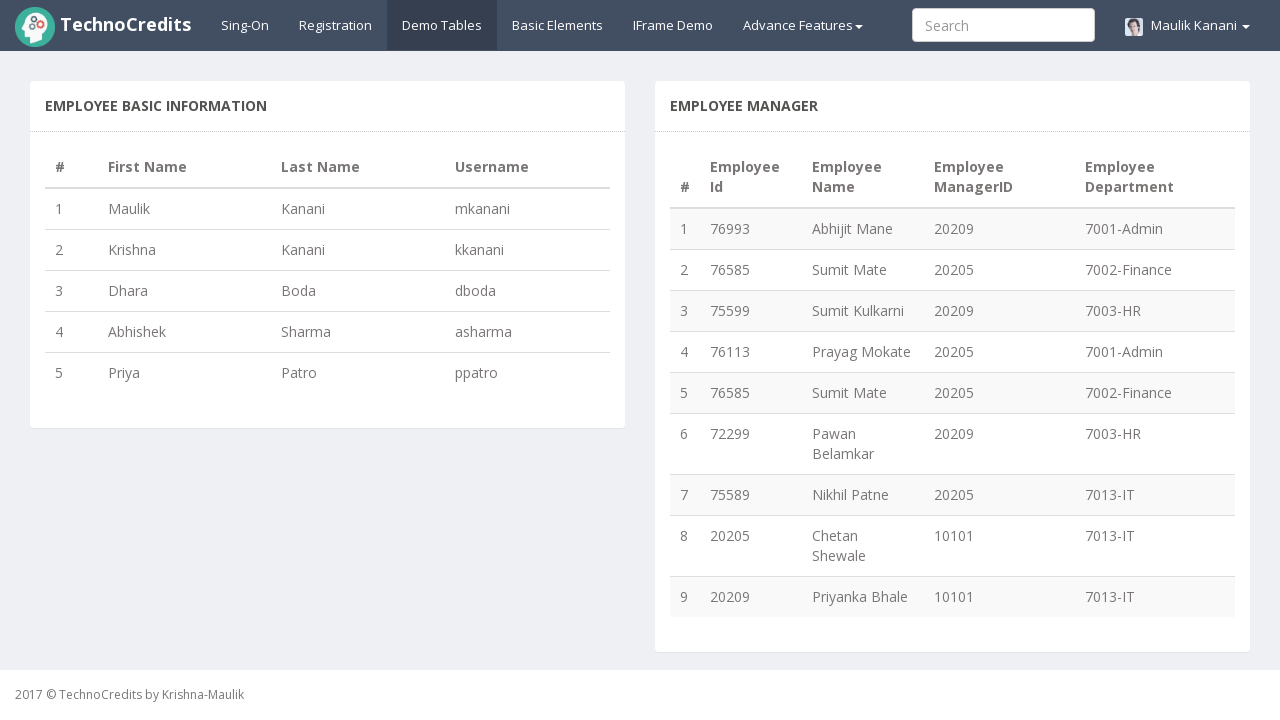

Verified that all usernames in table 1 are unique
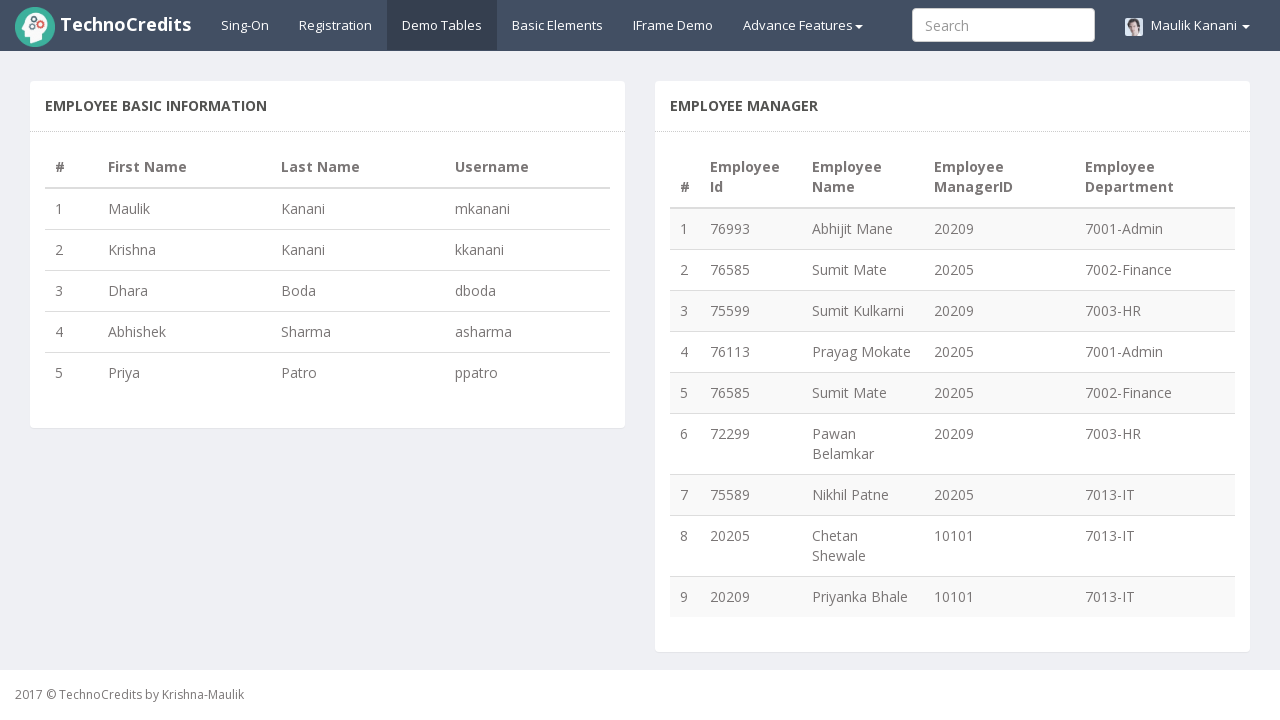

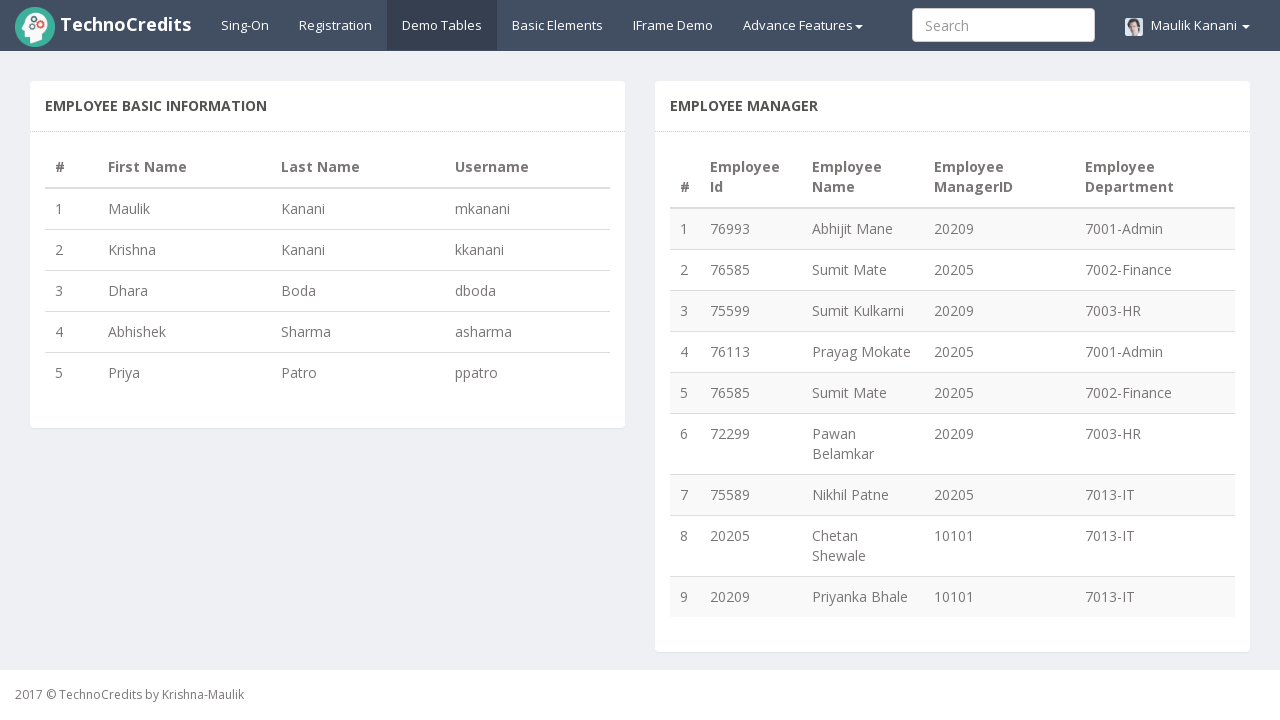